Tests table sorting functionality by clicking on the first column header and verifying that the data becomes sorted in ascending order

Starting URL: https://www.rahulshettyacademy.com/seleniumPractise/#/offers

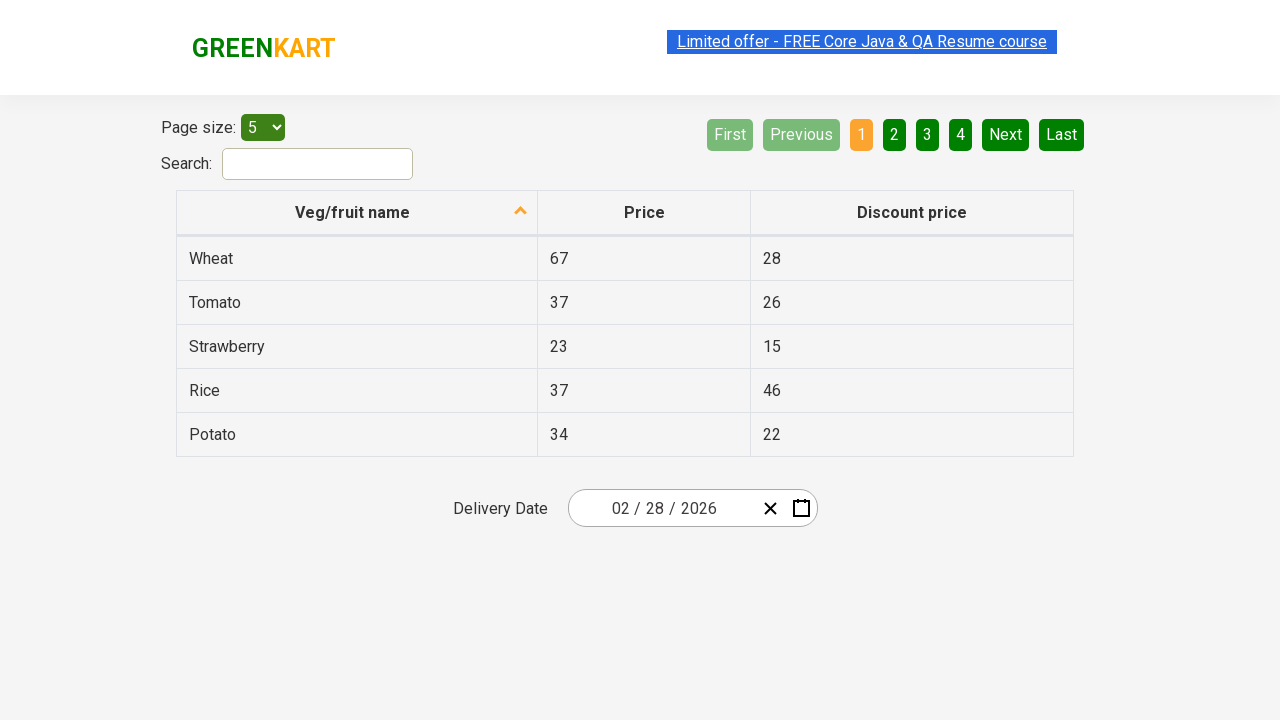

Clicked first column header to trigger sorting at (357, 213) on xpath=//tr/th[1]
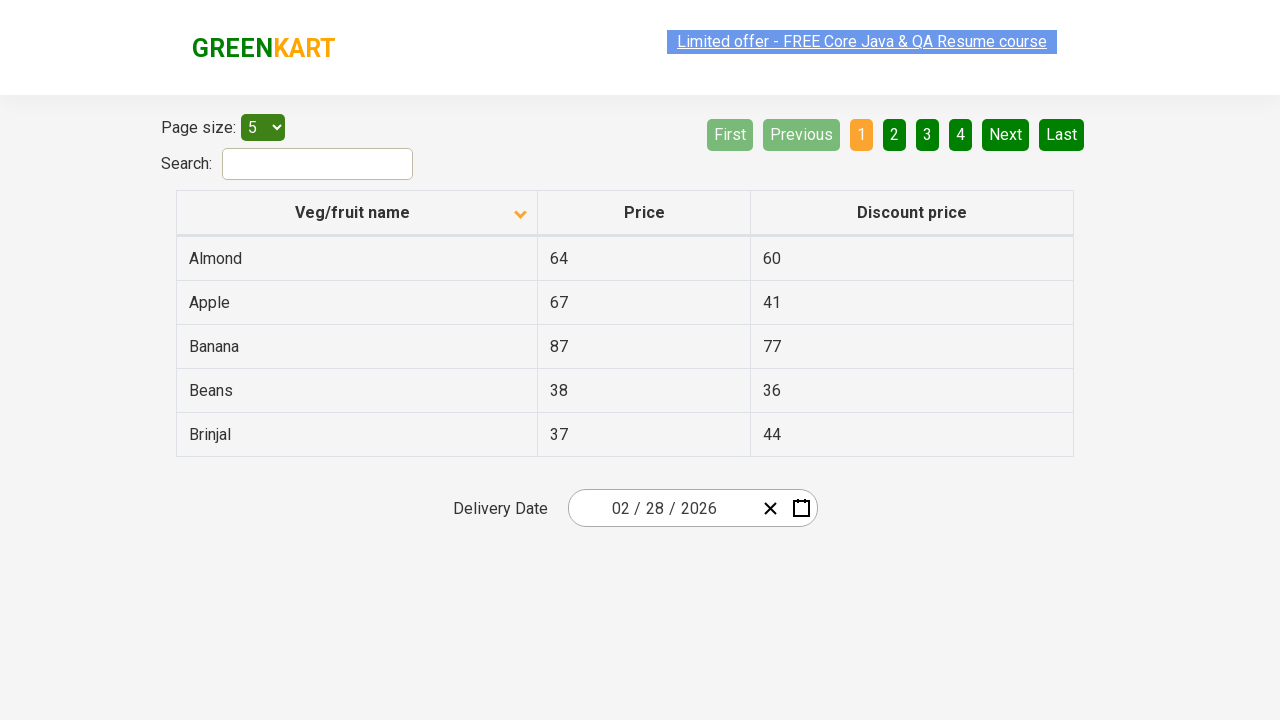

Table data loaded and first column cells are present
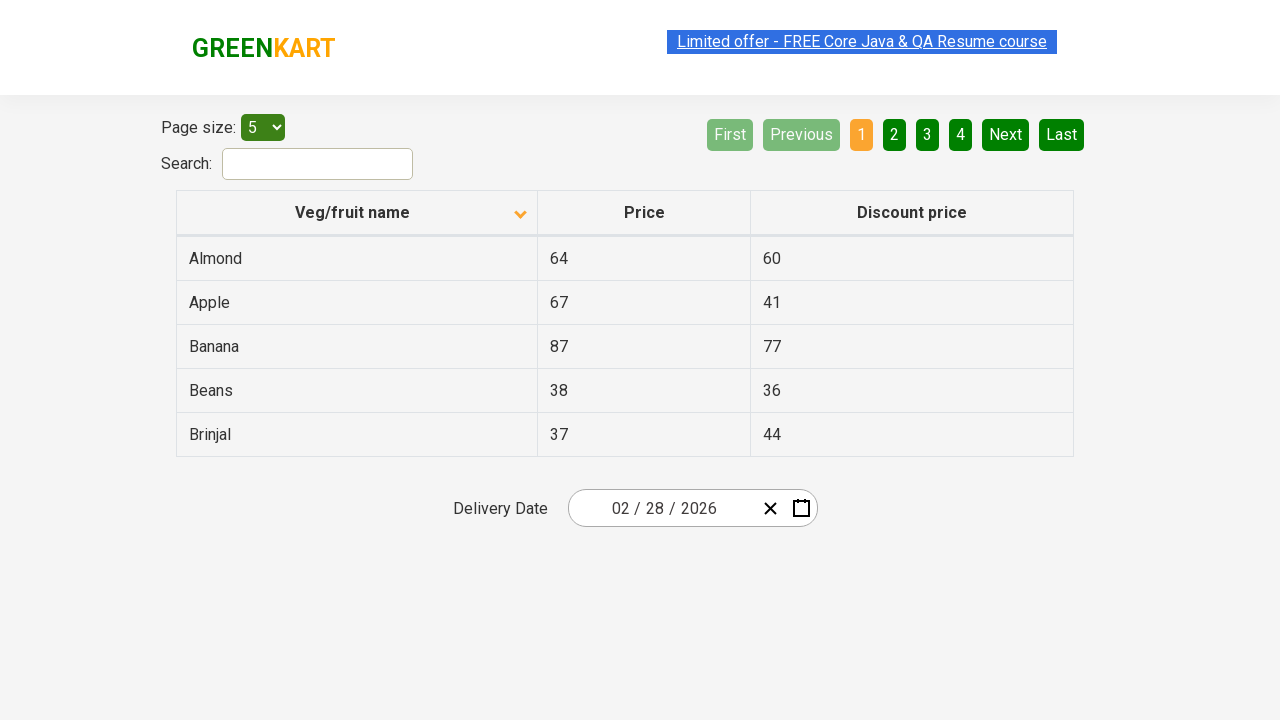

Retrieved all elements from first column
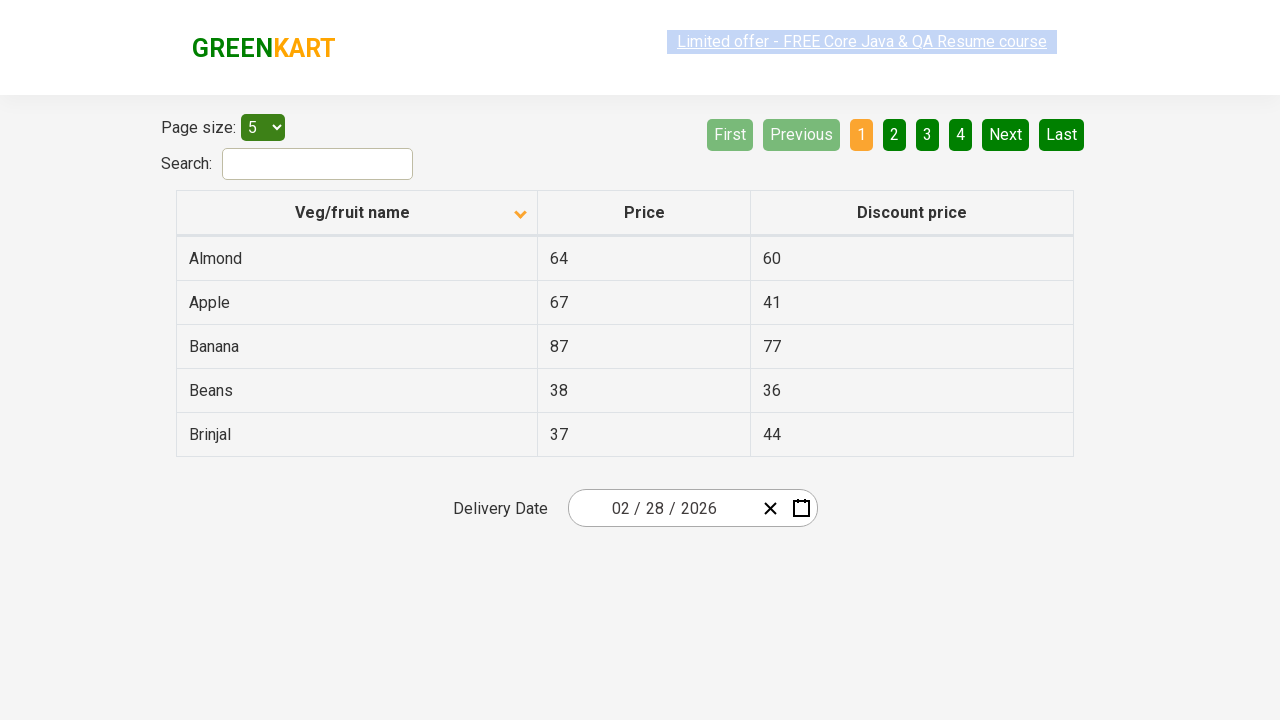

Extracted text content from all first column elements
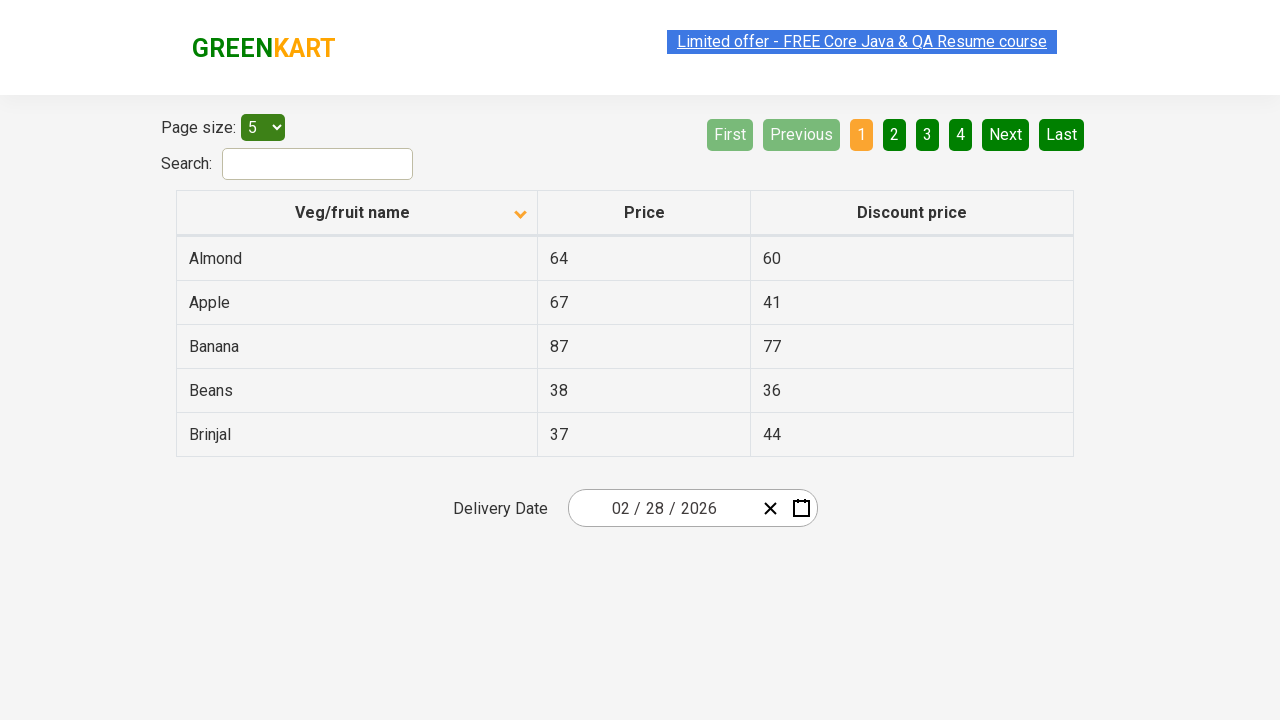

Created sorted version of original list for comparison
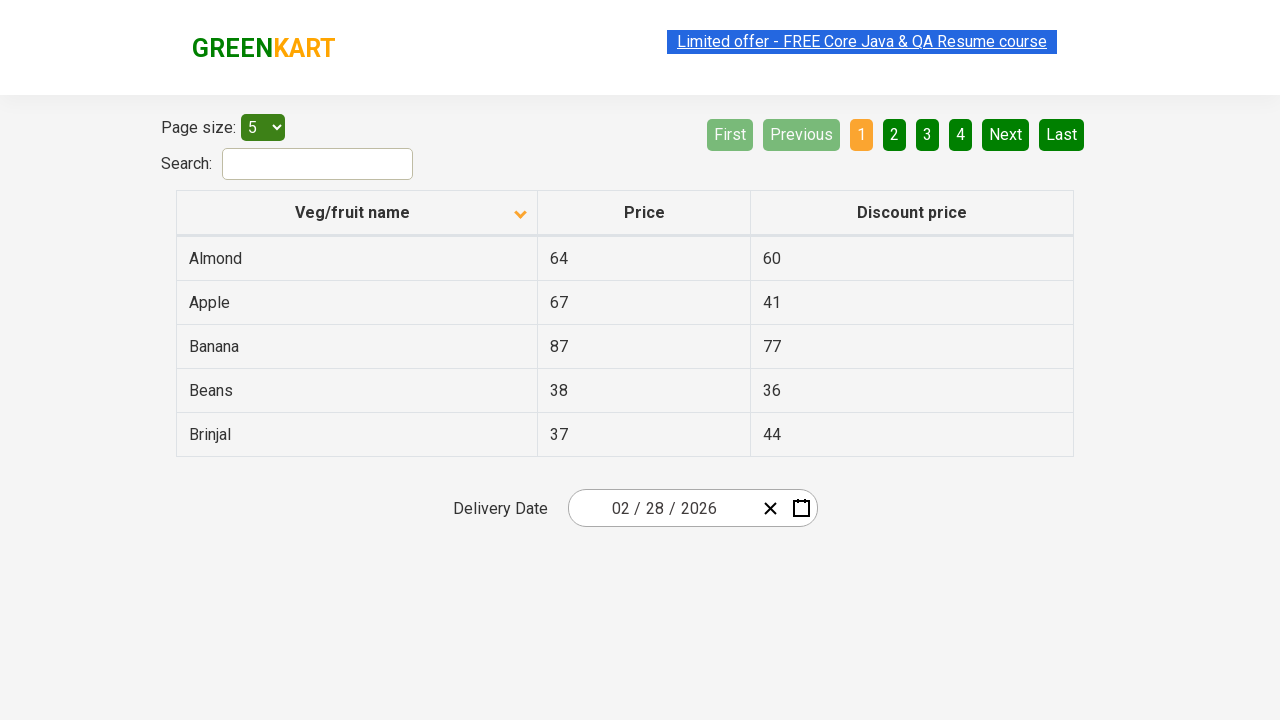

Verified that table column is sorted in ascending order
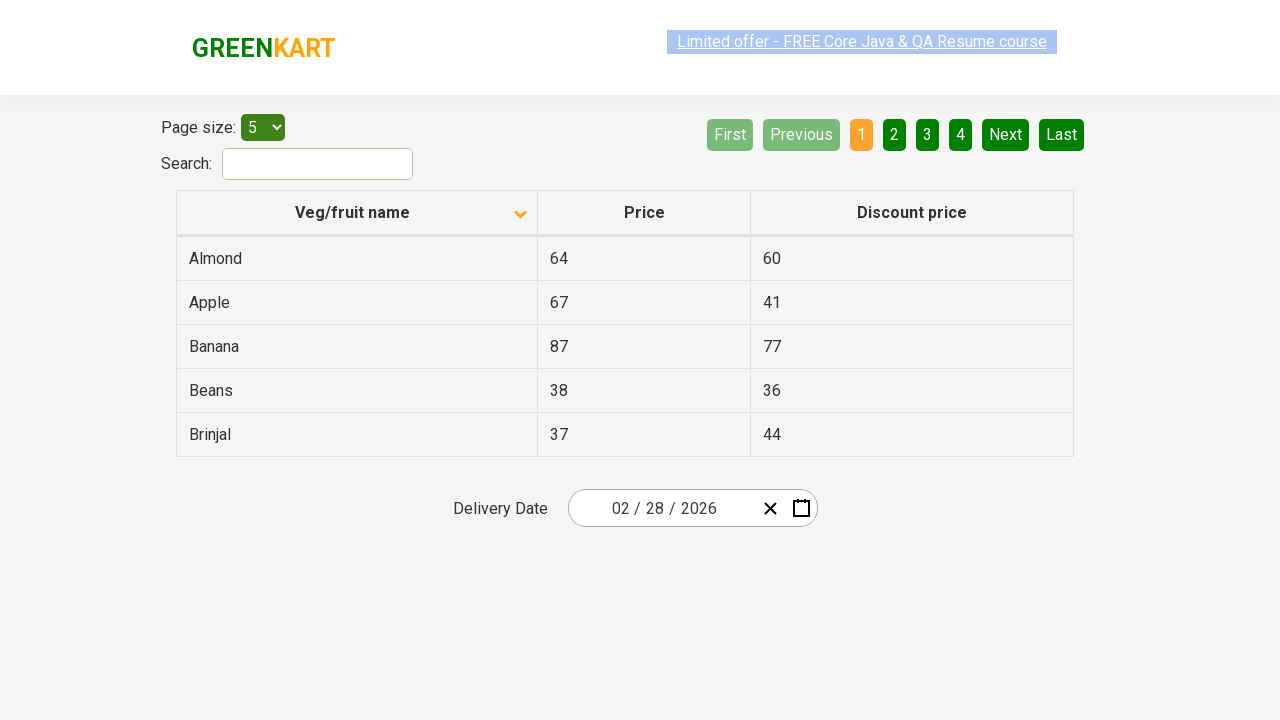

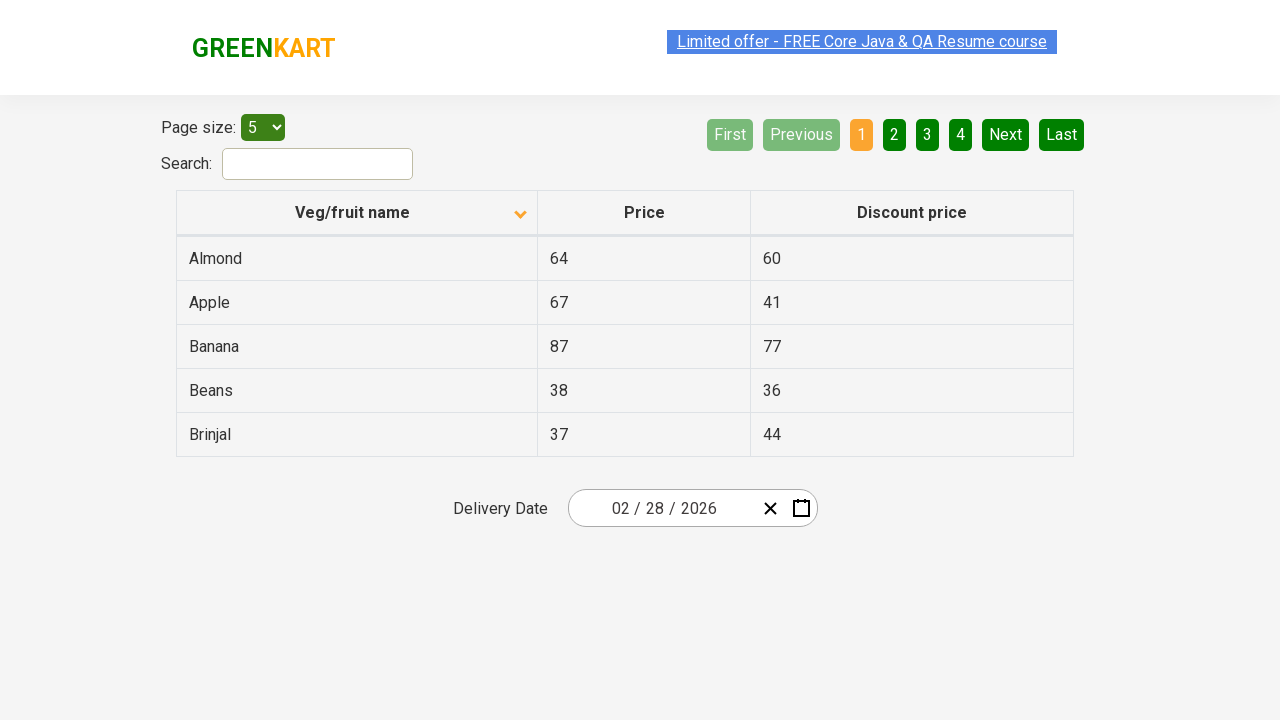